Tests browser tab management by opening new tabs via button clicks and switching focus between multiple browser windows/tabs

Starting URL: https://training-support.net/webelements/tabs

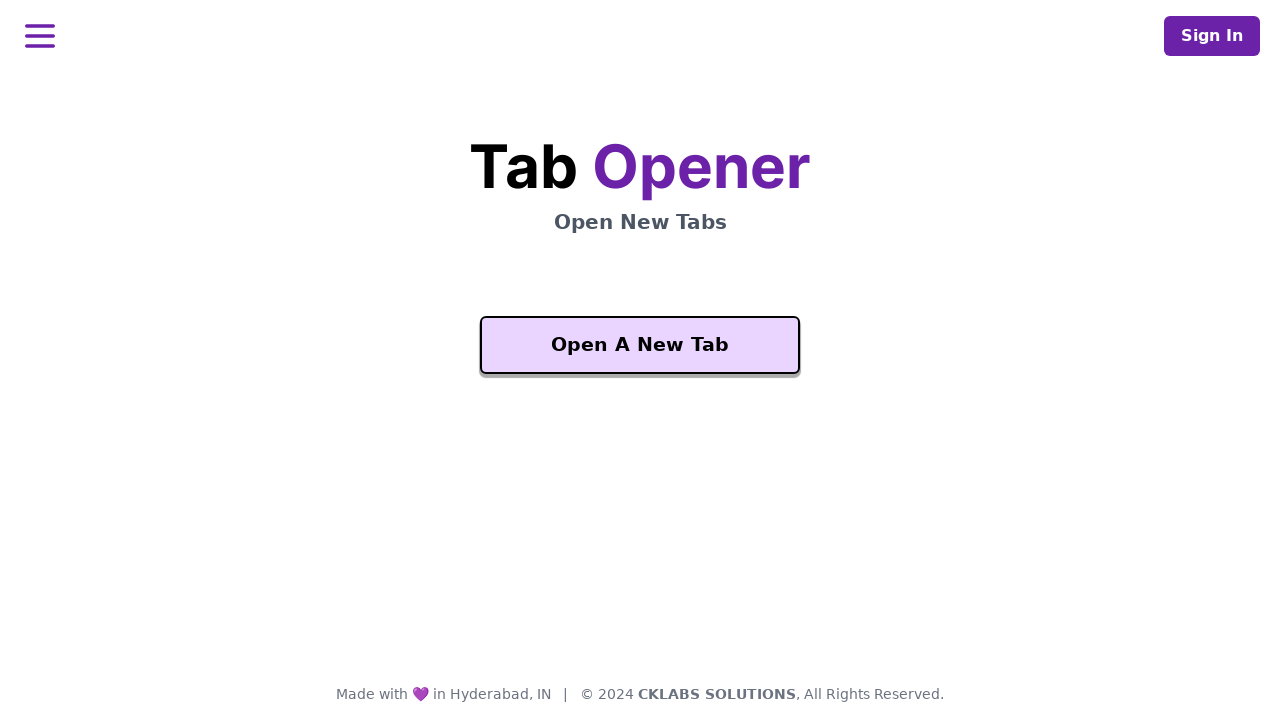

Waited for 'Open A New Tab' button to be visible
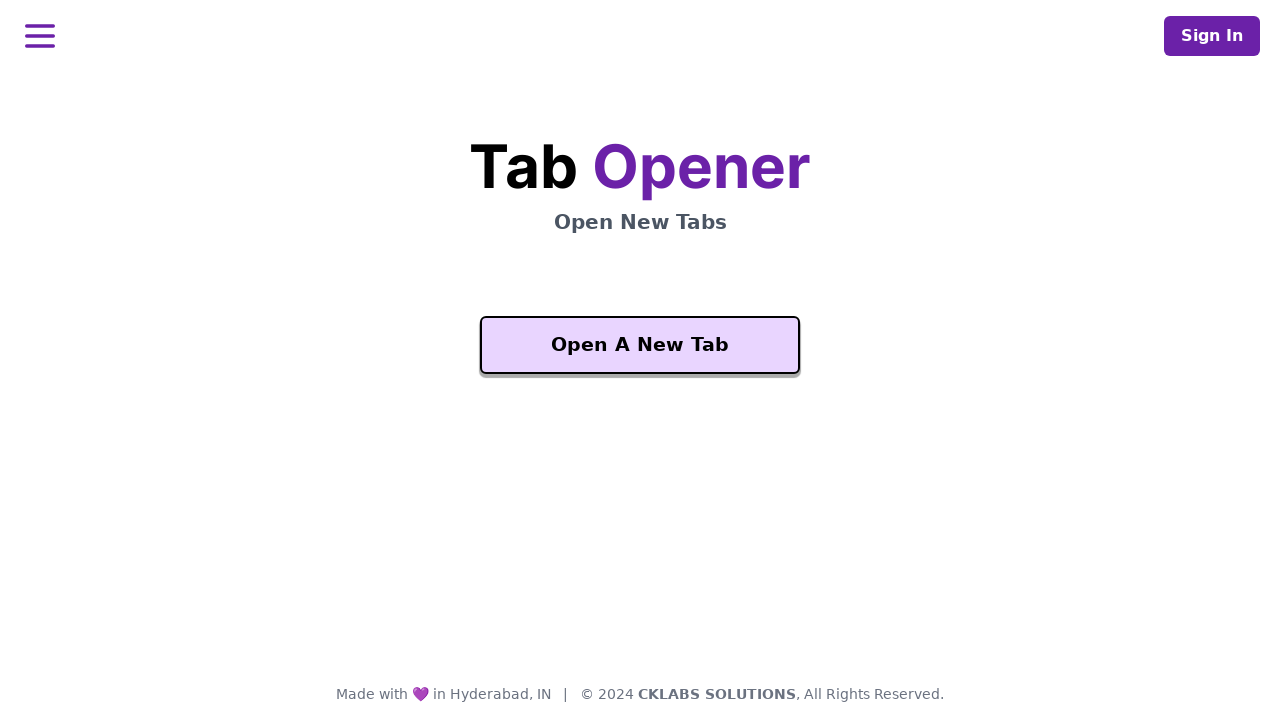

Clicked 'Open A New Tab' button to open a new browser tab at (640, 345) on xpath=//button[text()='Open A New Tab']
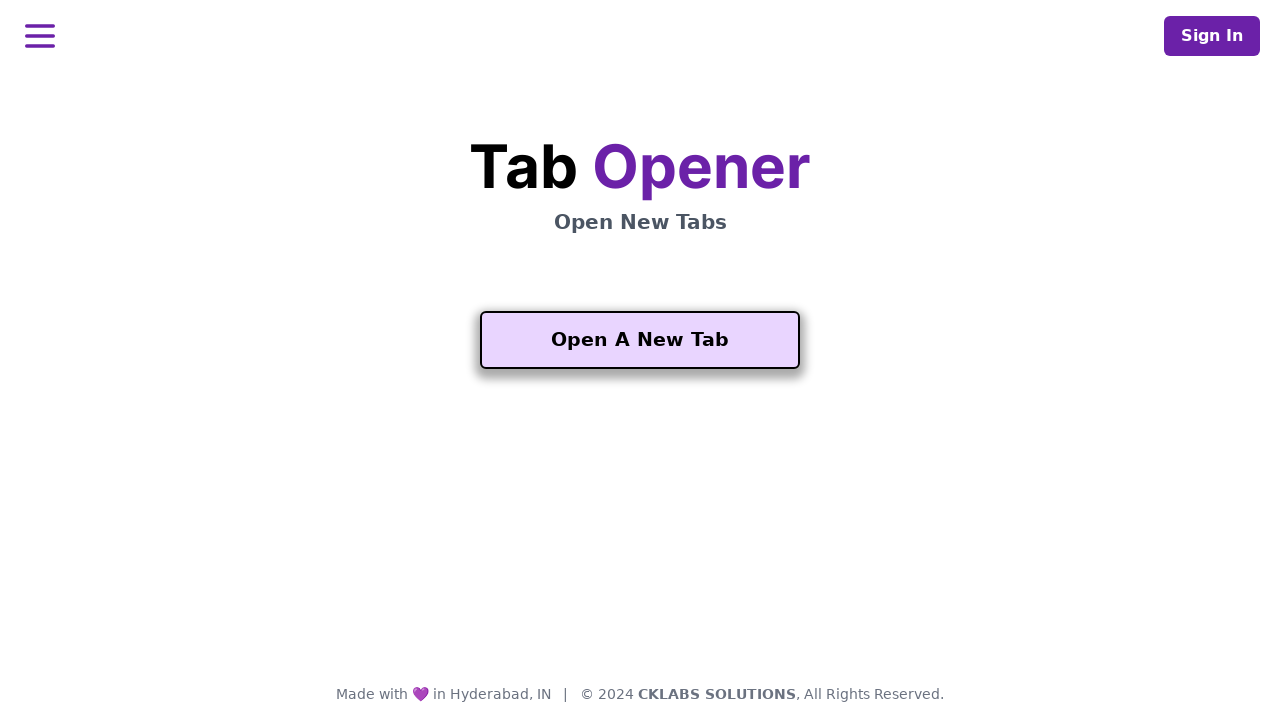

New tab loaded and is ready
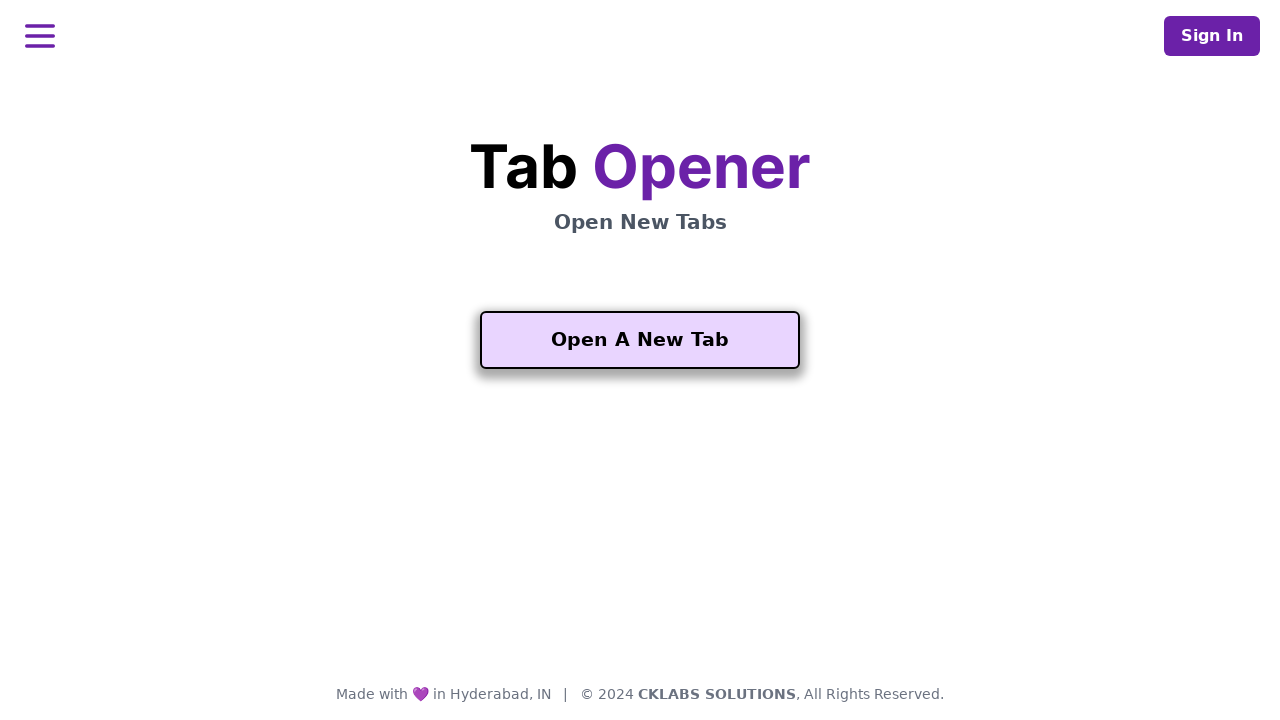

Waited for 'Another One' button to be visible on new tab
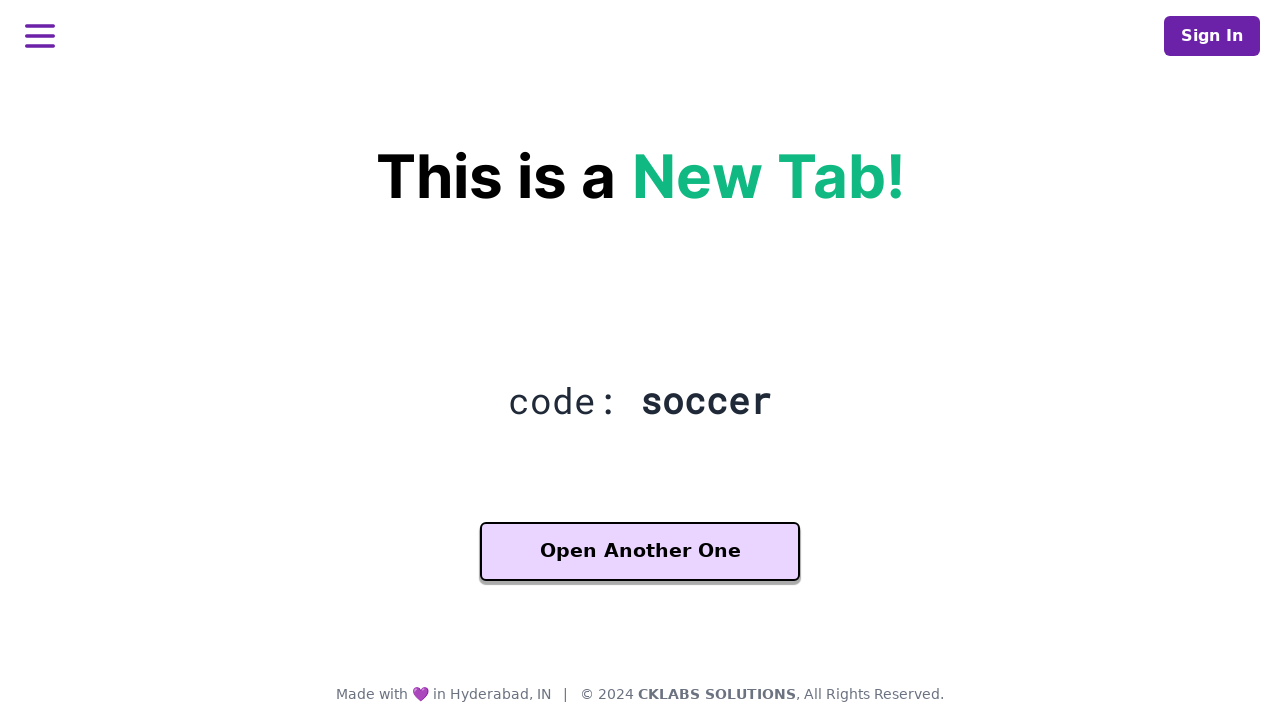

Clicked 'Another One' button to open third browser tab at (640, 552) on xpath=//button[contains(text(), 'Another One')]
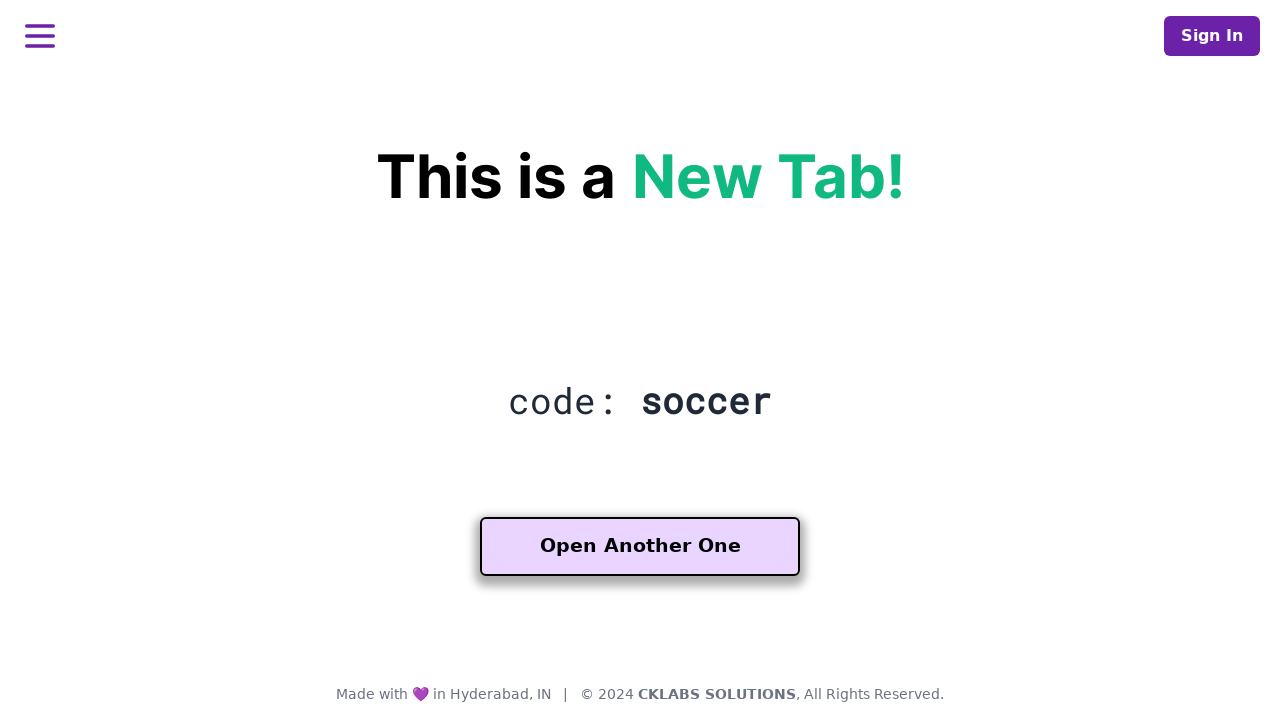

Third tab loaded and is ready
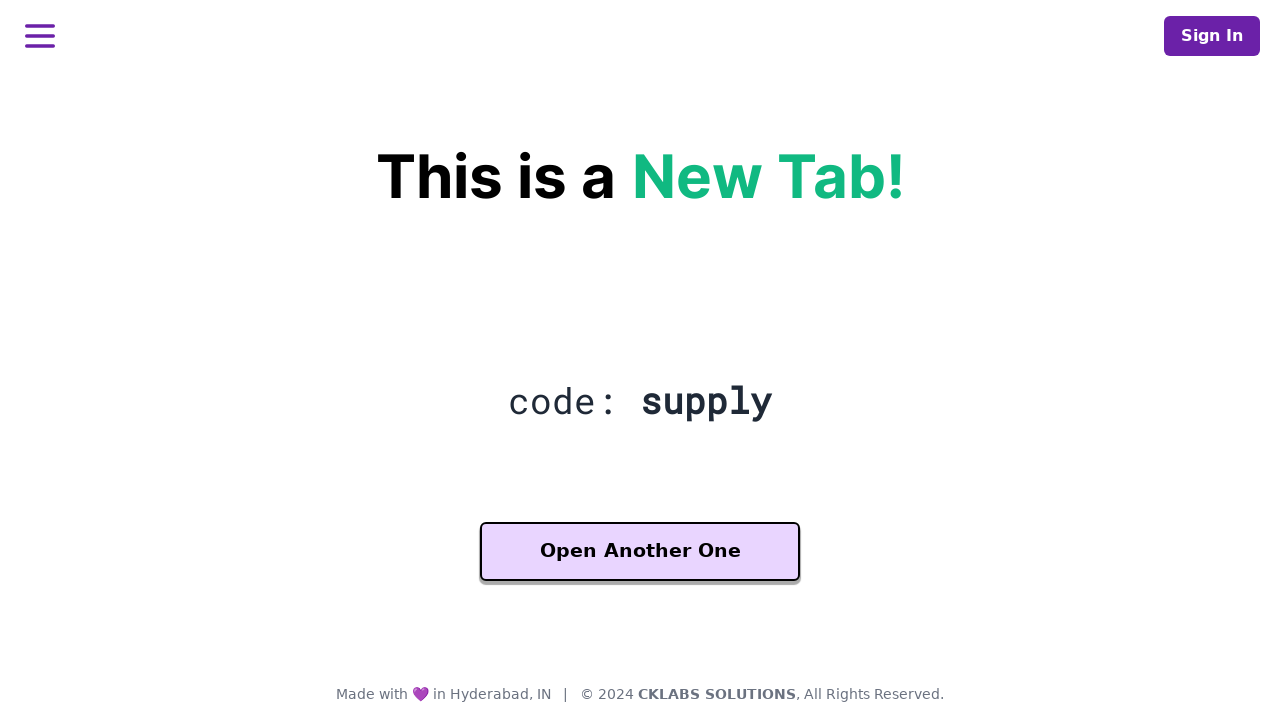

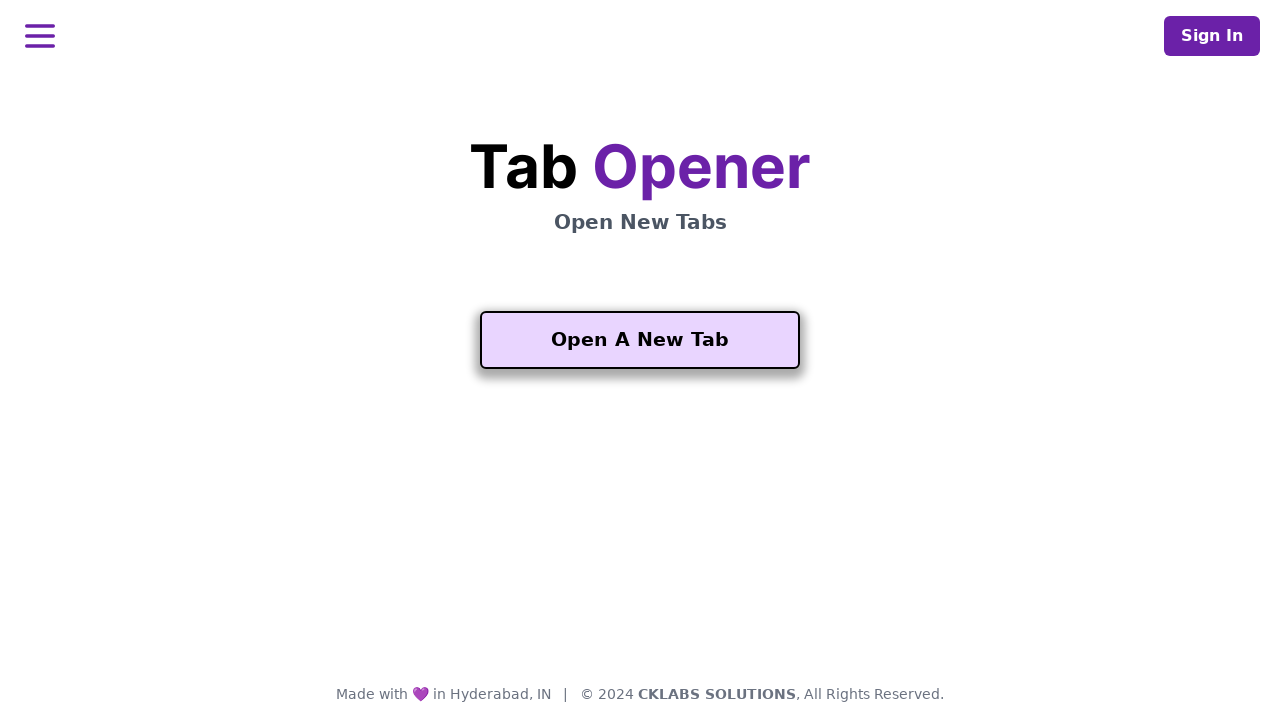